Navigates to MetLife website and clicks on the SOLUTIONS navigation link

Starting URL: https://www.metlife.com

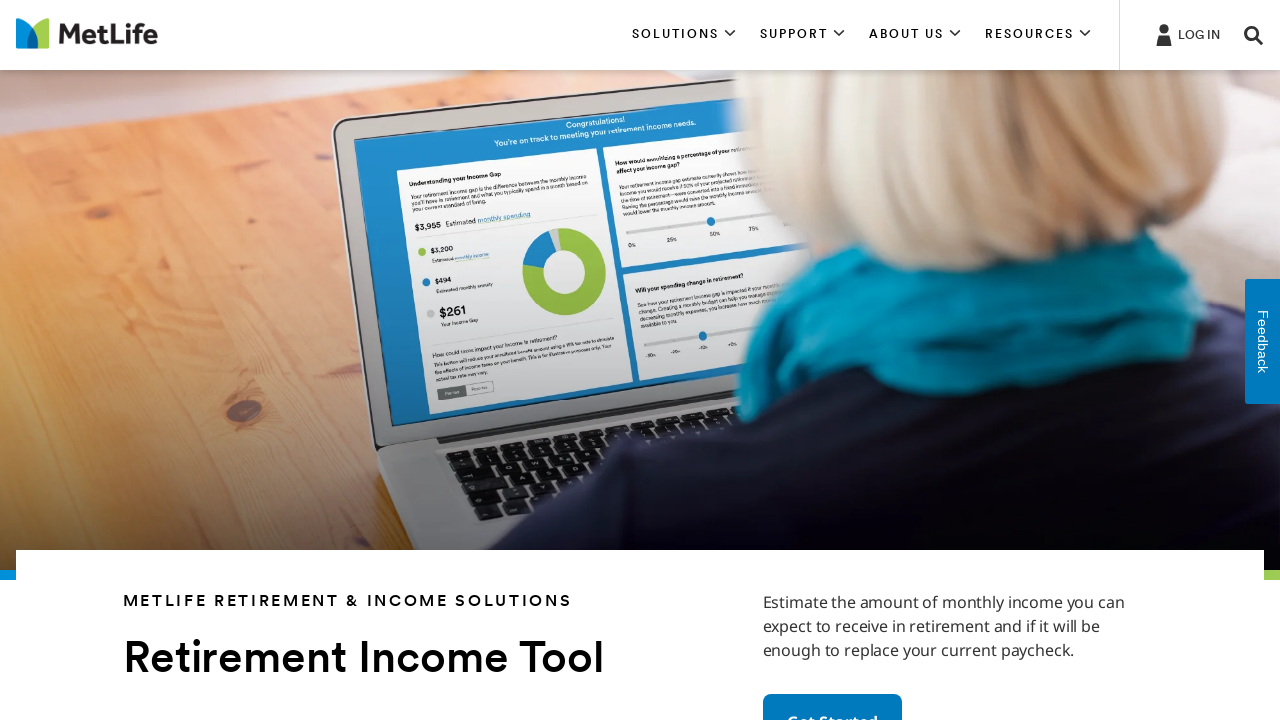

Navigated to https://www.metlife.com
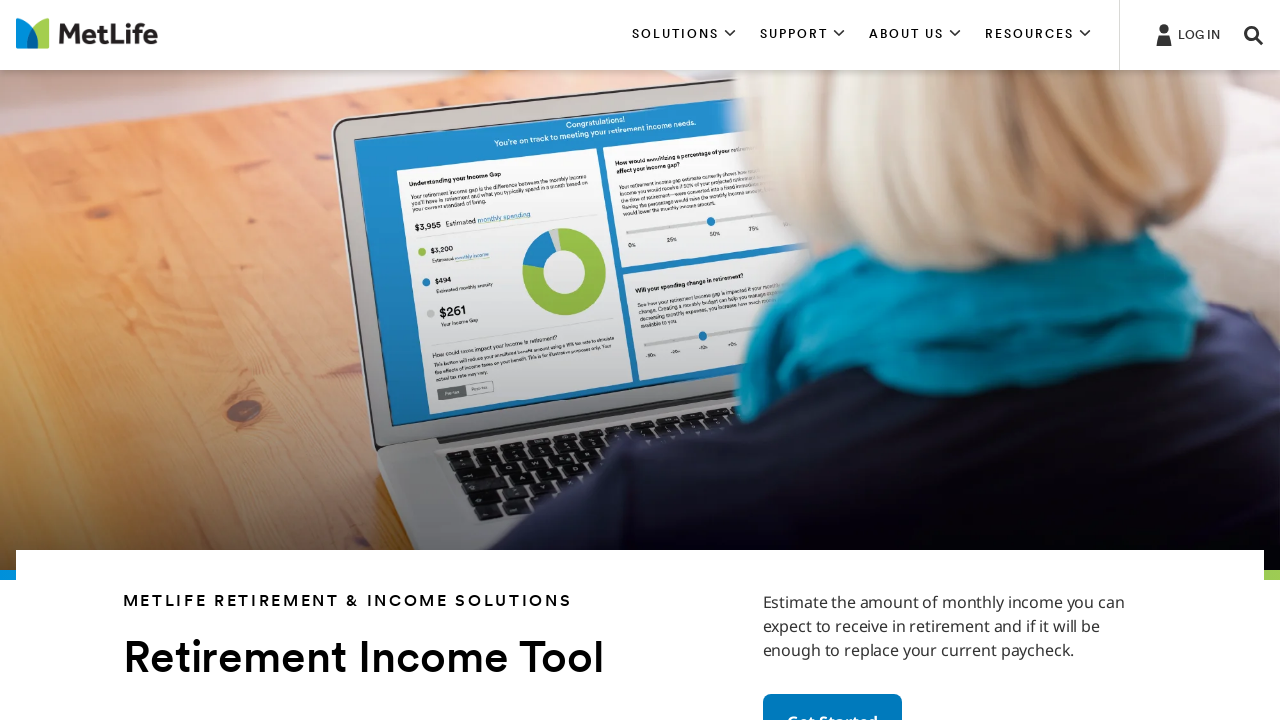

Clicked on SOLUTIONS navigation link at (684, 35) on text=SOLUTIONS
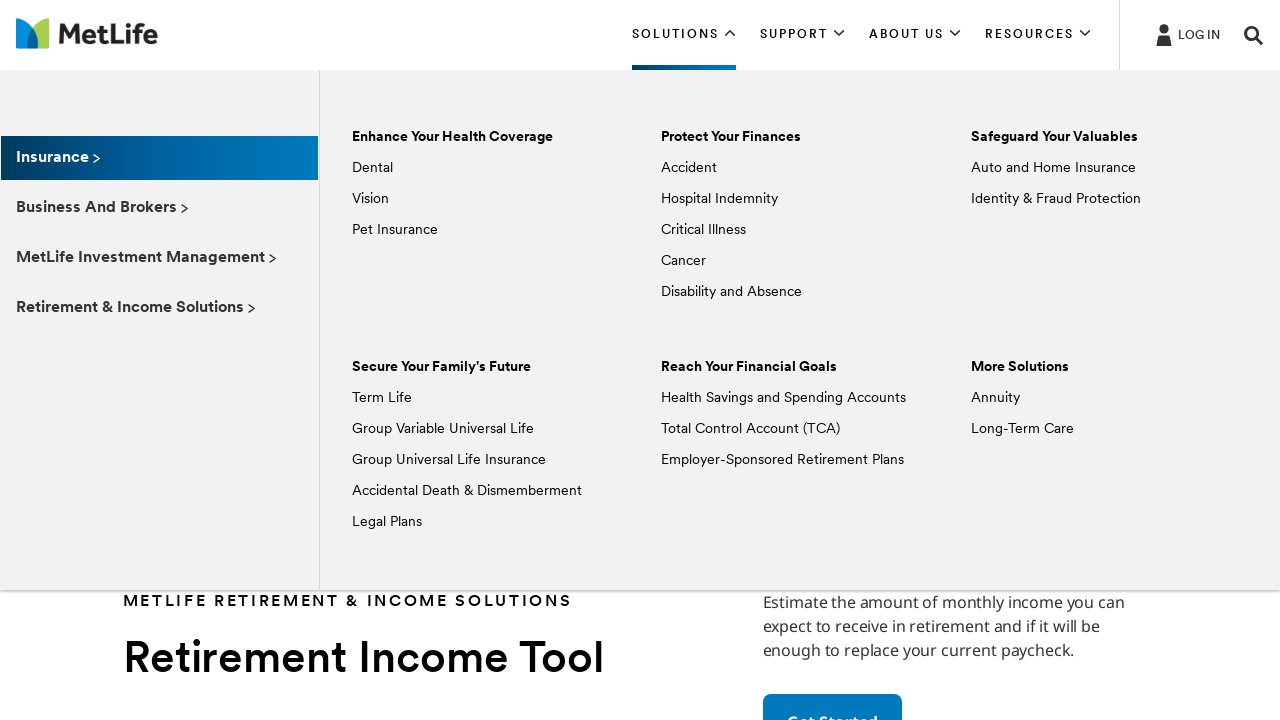

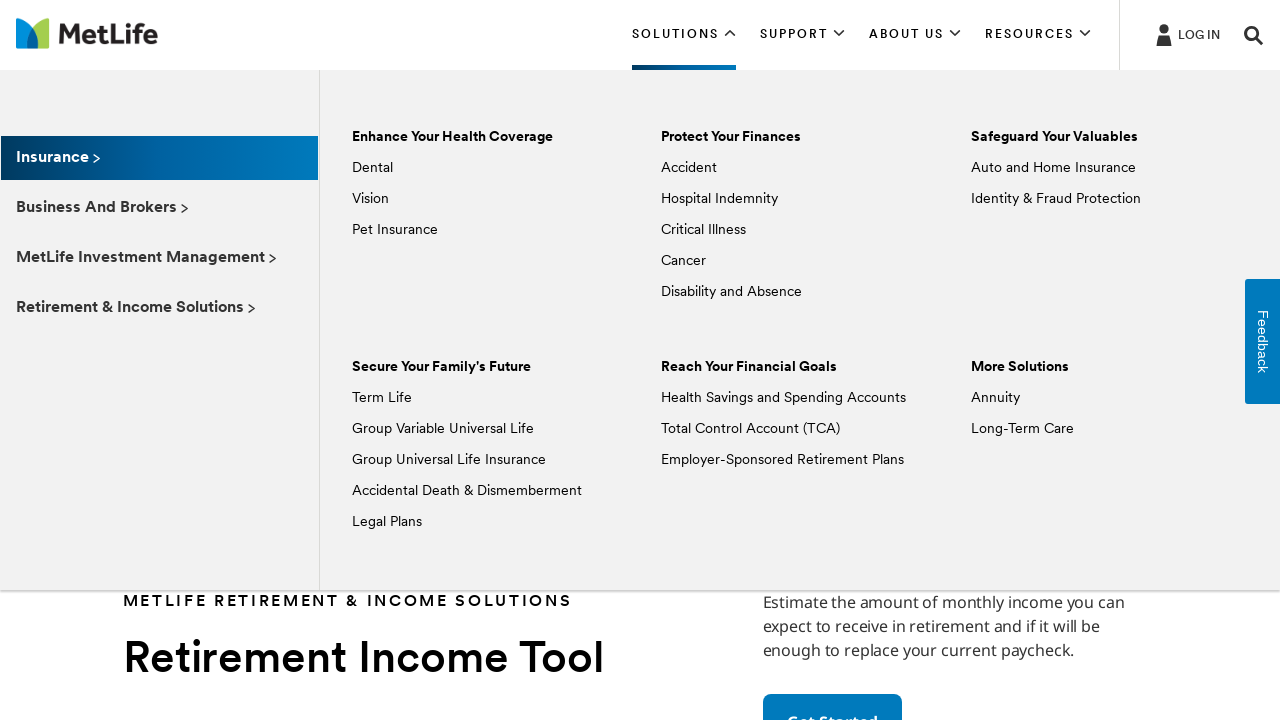